Tests navigation by clicking a link with a specific calculated number text, then fills out a form with first name, last name, city, and country fields, and submits it.

Starting URL: http://suninjuly.github.io/find_link_text

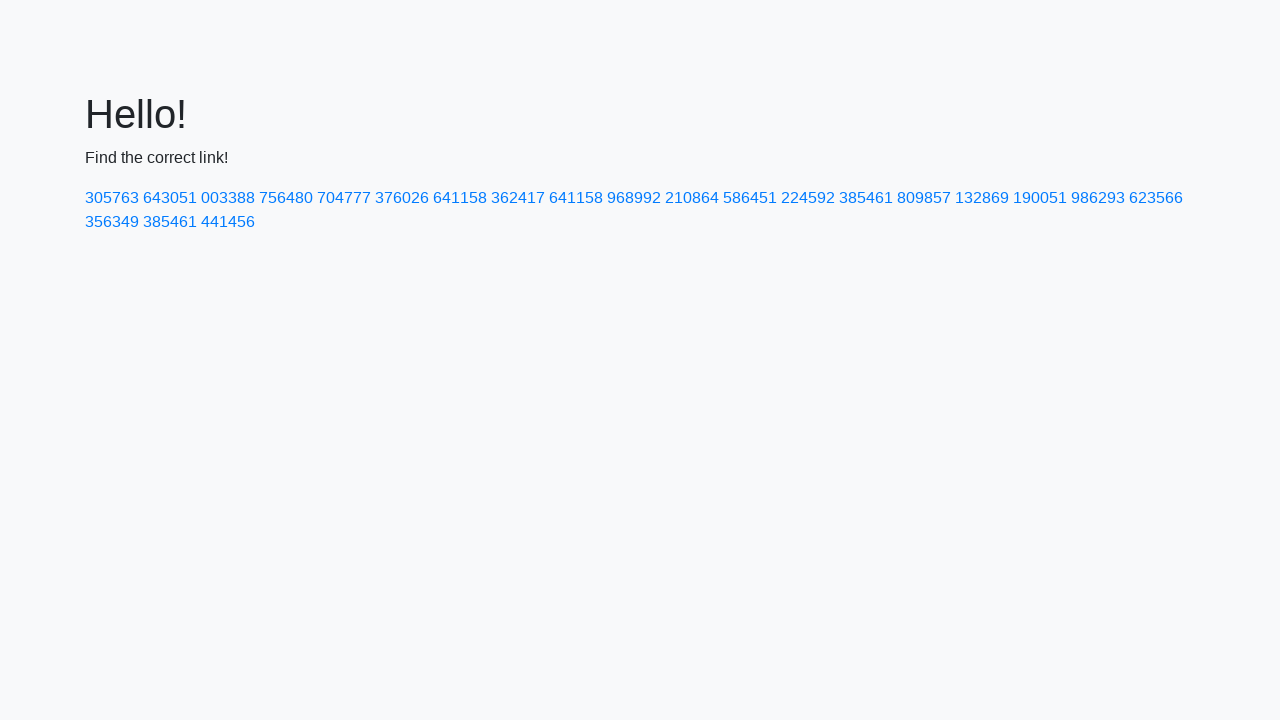

Clicked link with calculated text '224592' at (808, 198) on a:has-text('224592')
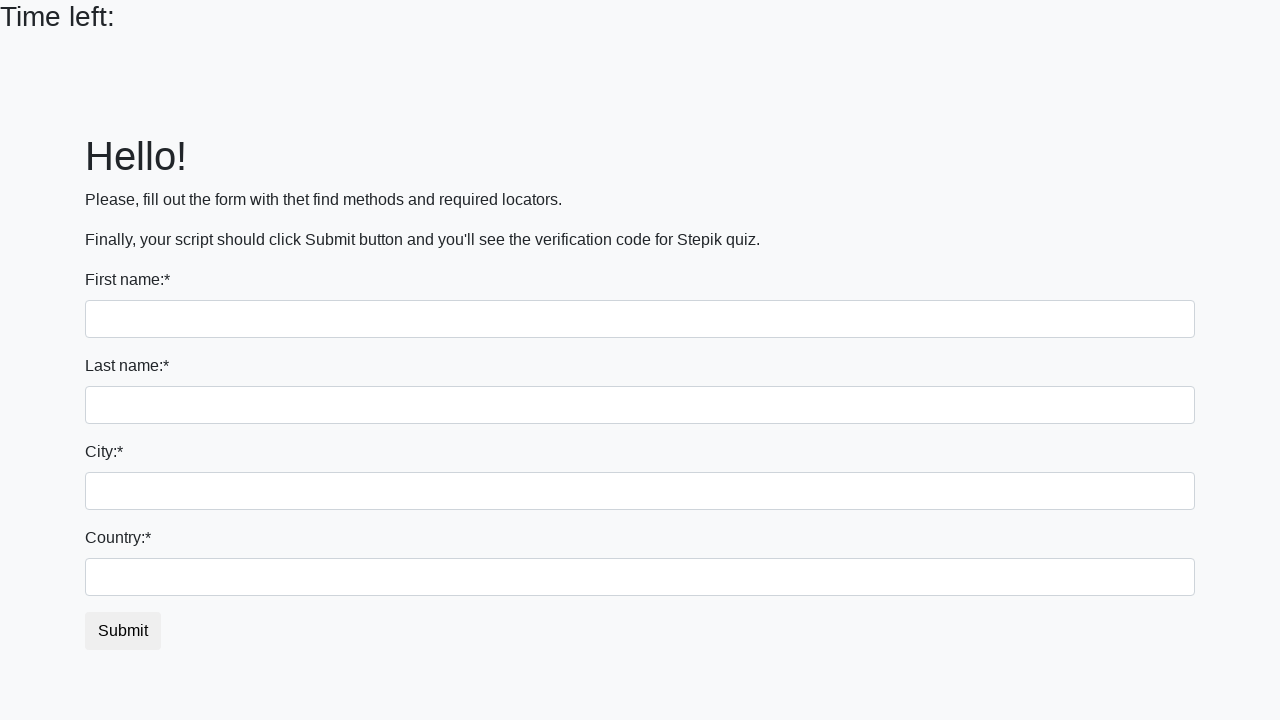

Form page loaded with input fields visible
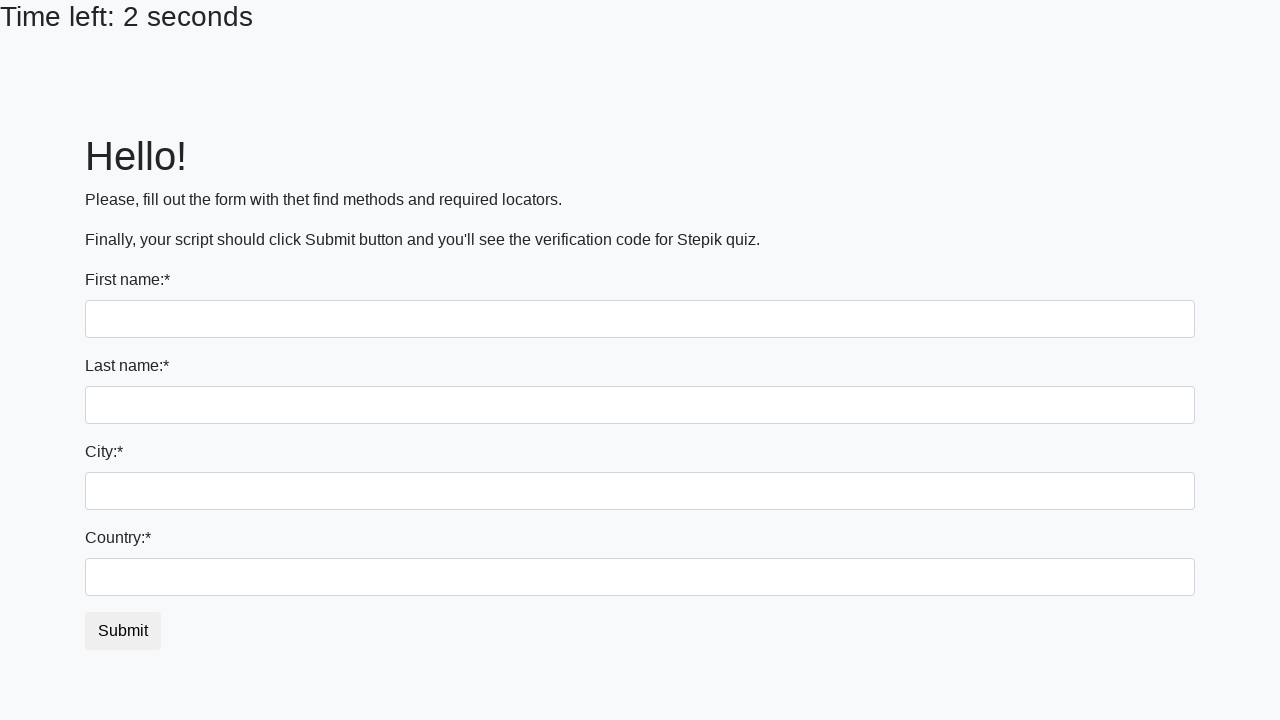

Filled first name field with 'Ivan' on input
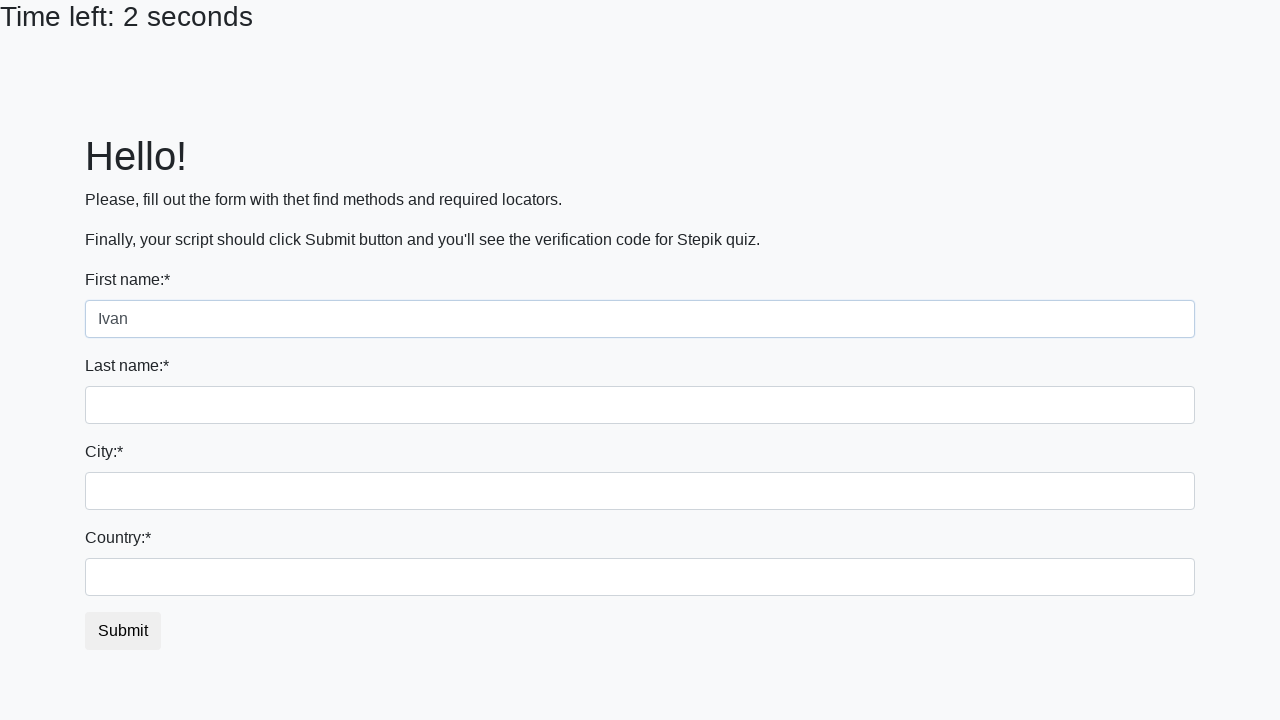

Filled last name field with 'Petrov' on input[name='last_name']
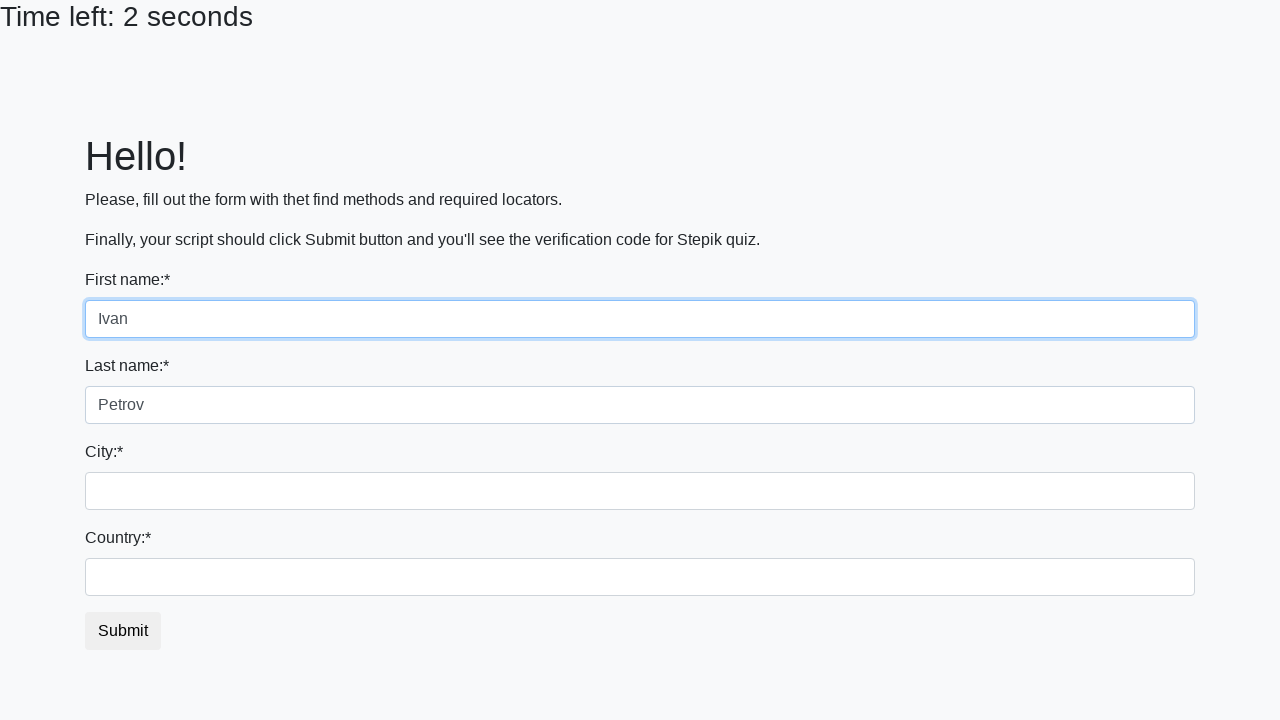

Filled city field with 'Smolensk' on .city
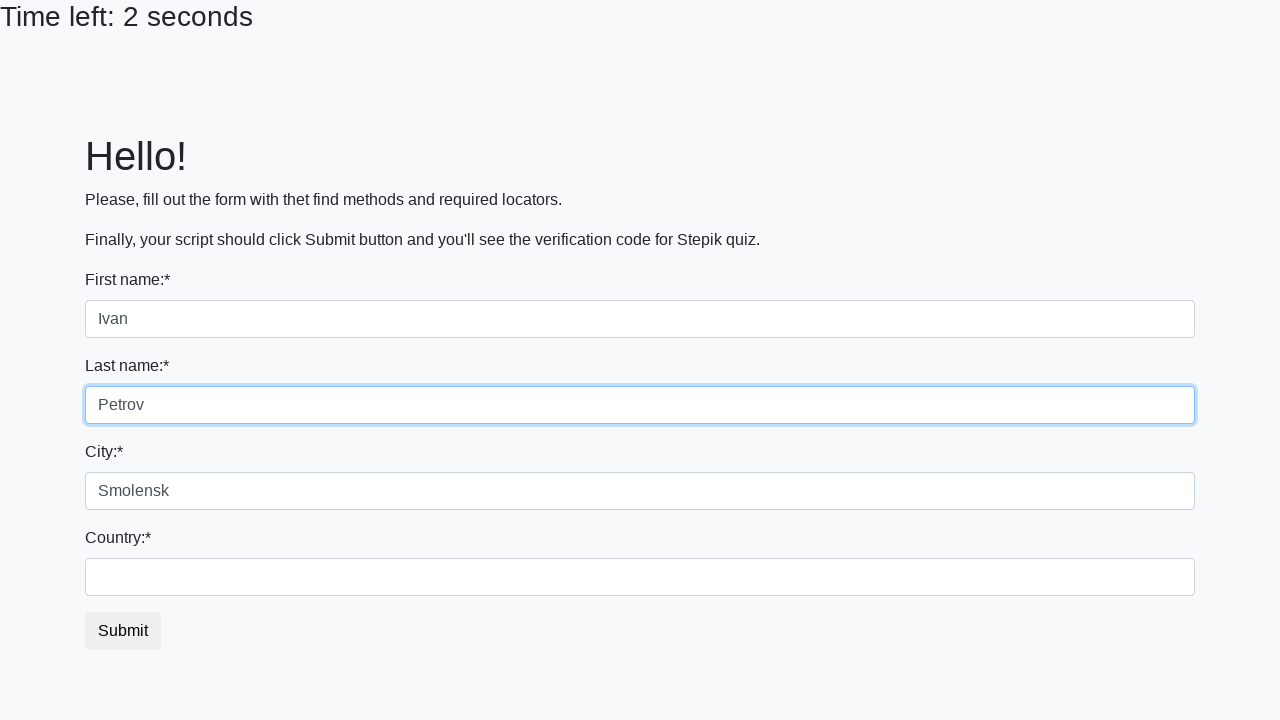

Filled country field with 'Russia' on #country
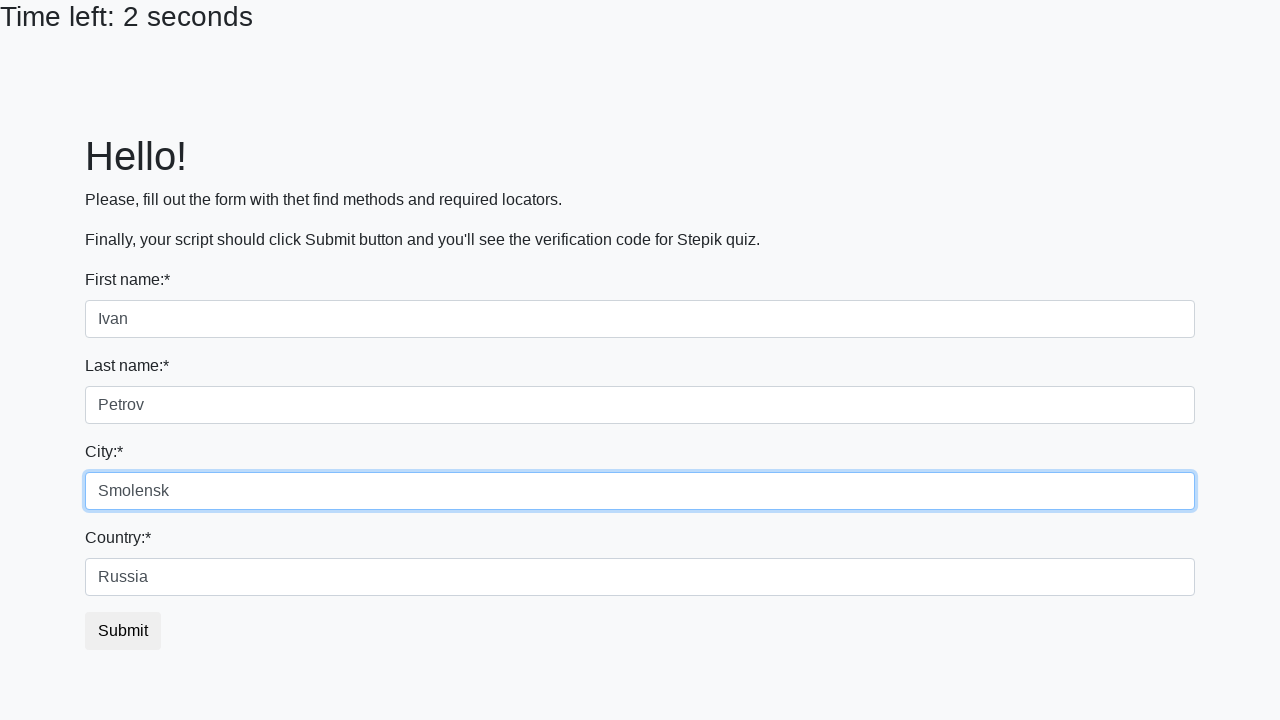

Clicked submit button to submit form at (123, 631) on button.btn
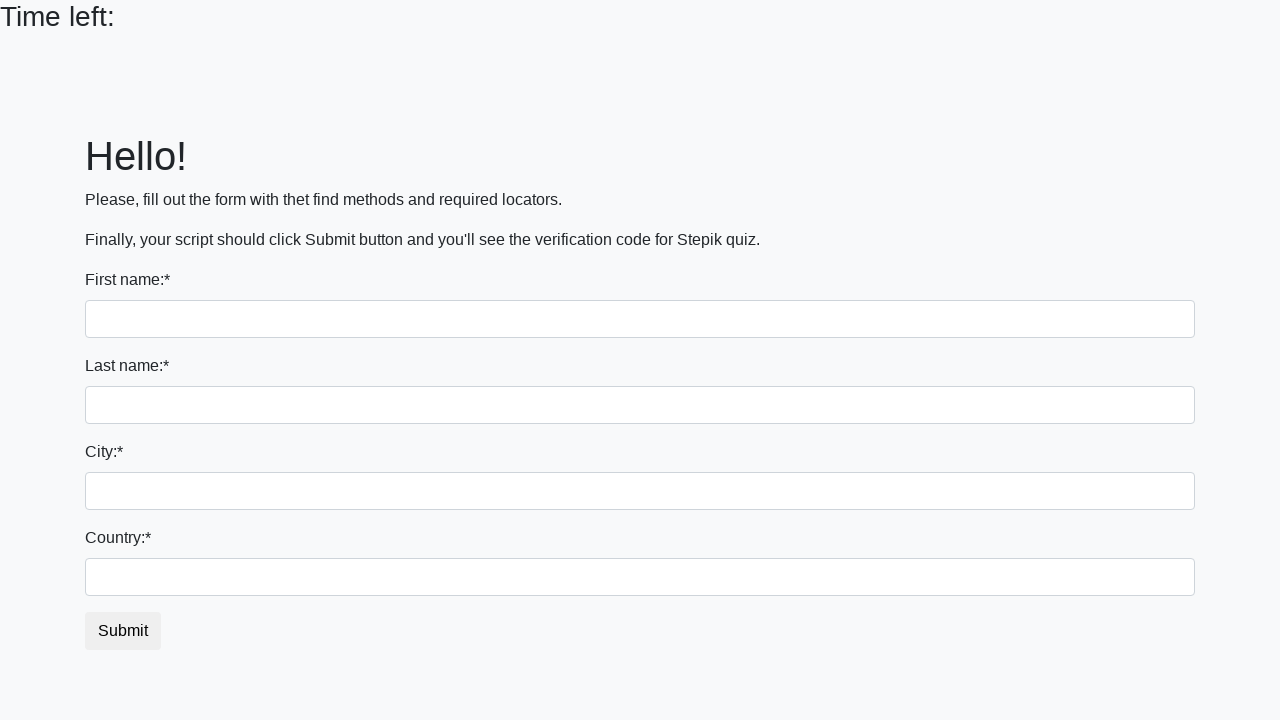

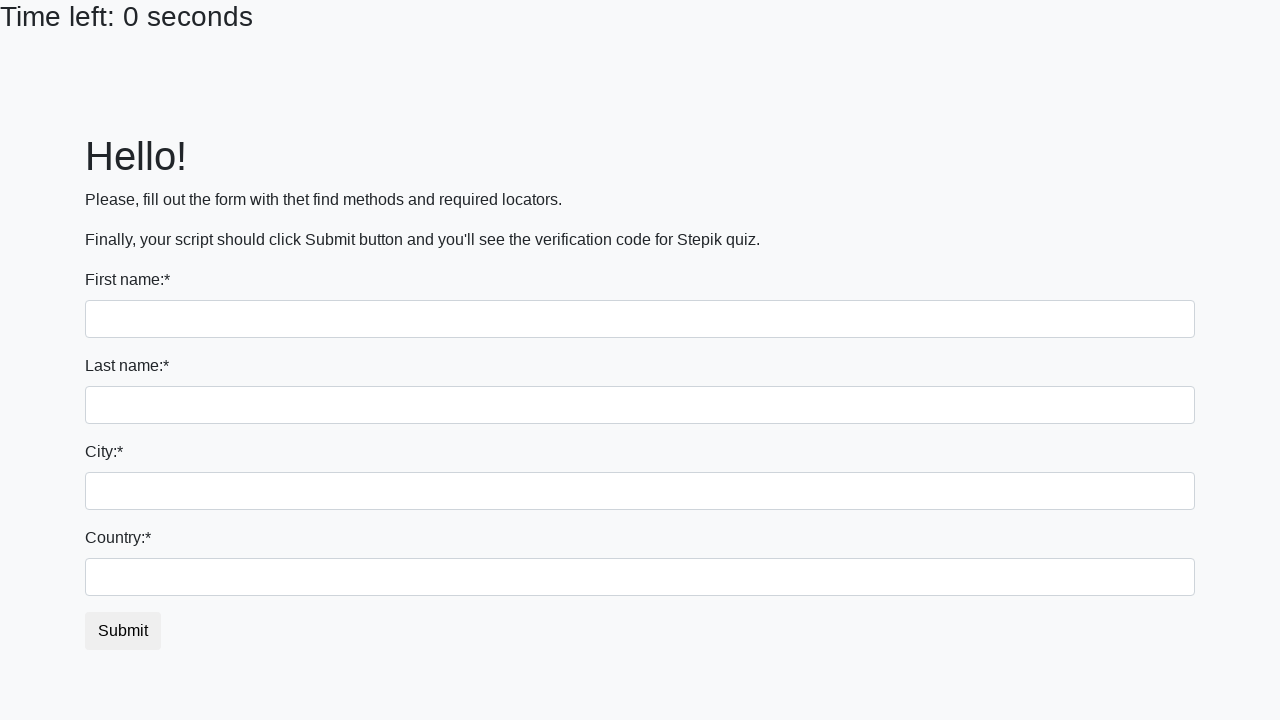